Tests element visibility by checking if various form elements (email, radio buttons, text areas) are displayed and interacting with them if they are visible

Starting URL: https://automationfc.github.io/basic-form/index.html

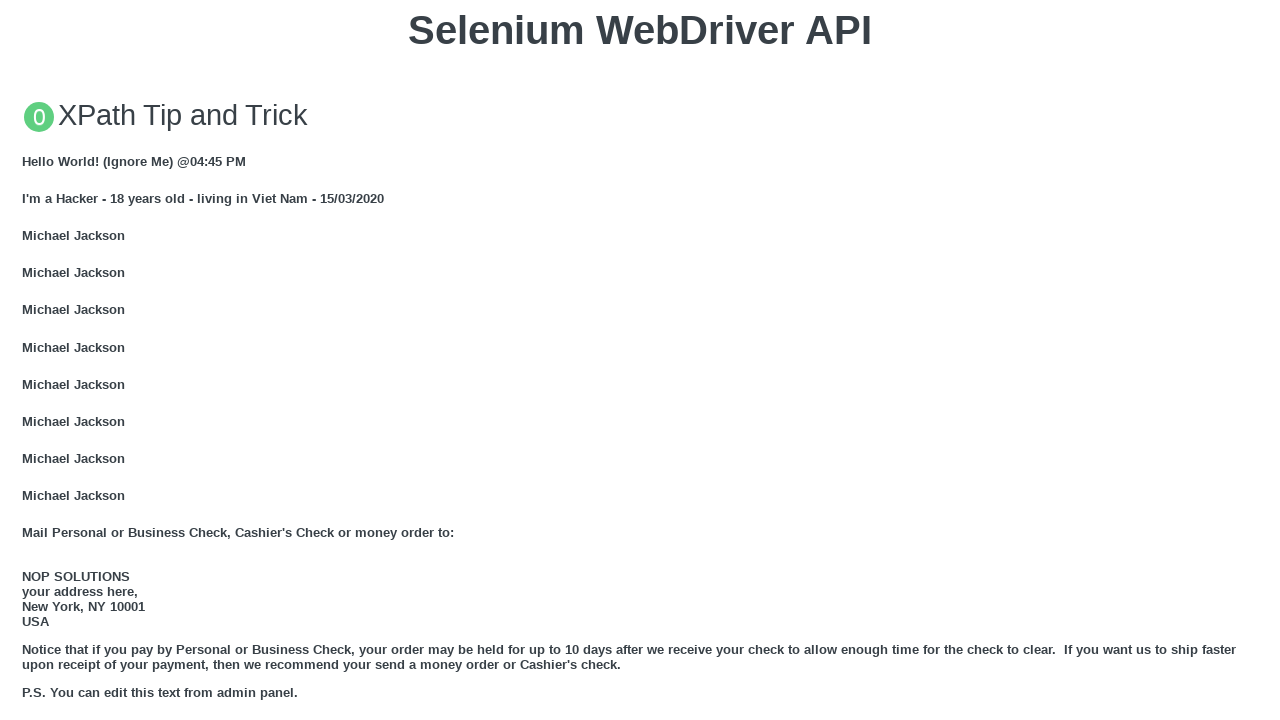

Navigated to basic form page
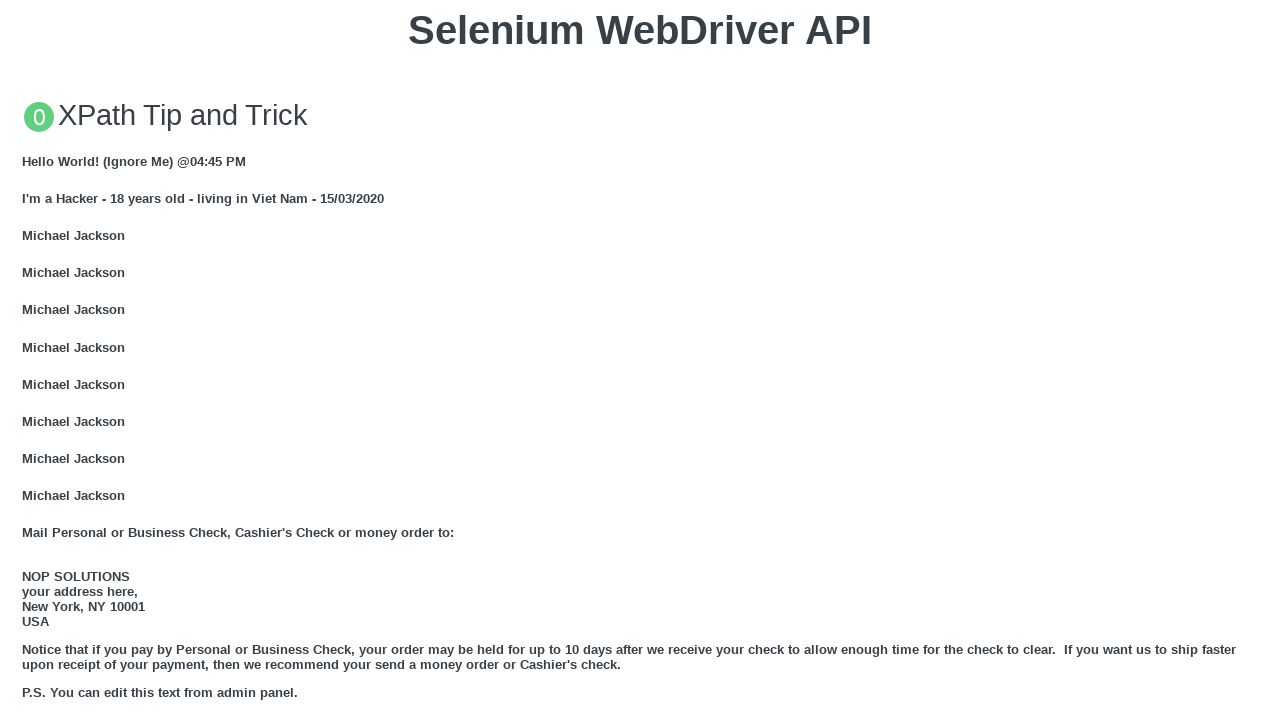

Email field is visible
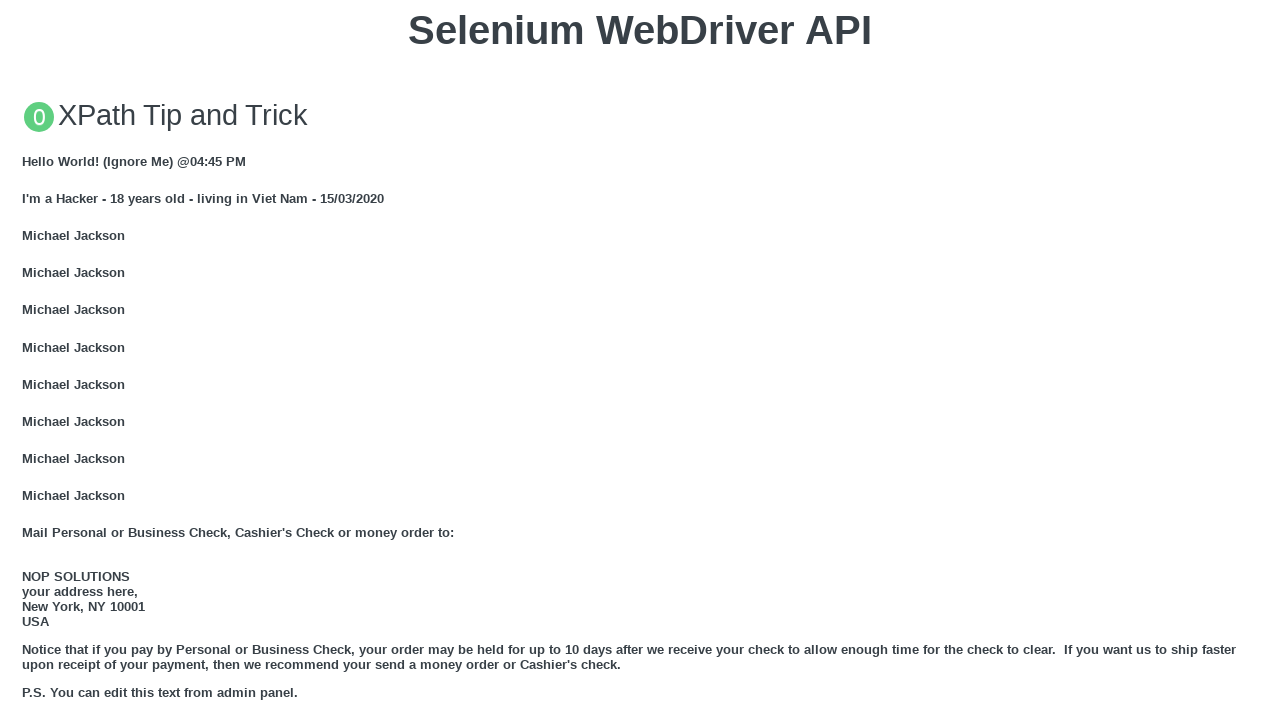

Filled email field with 'Automation Testing' on input#mail
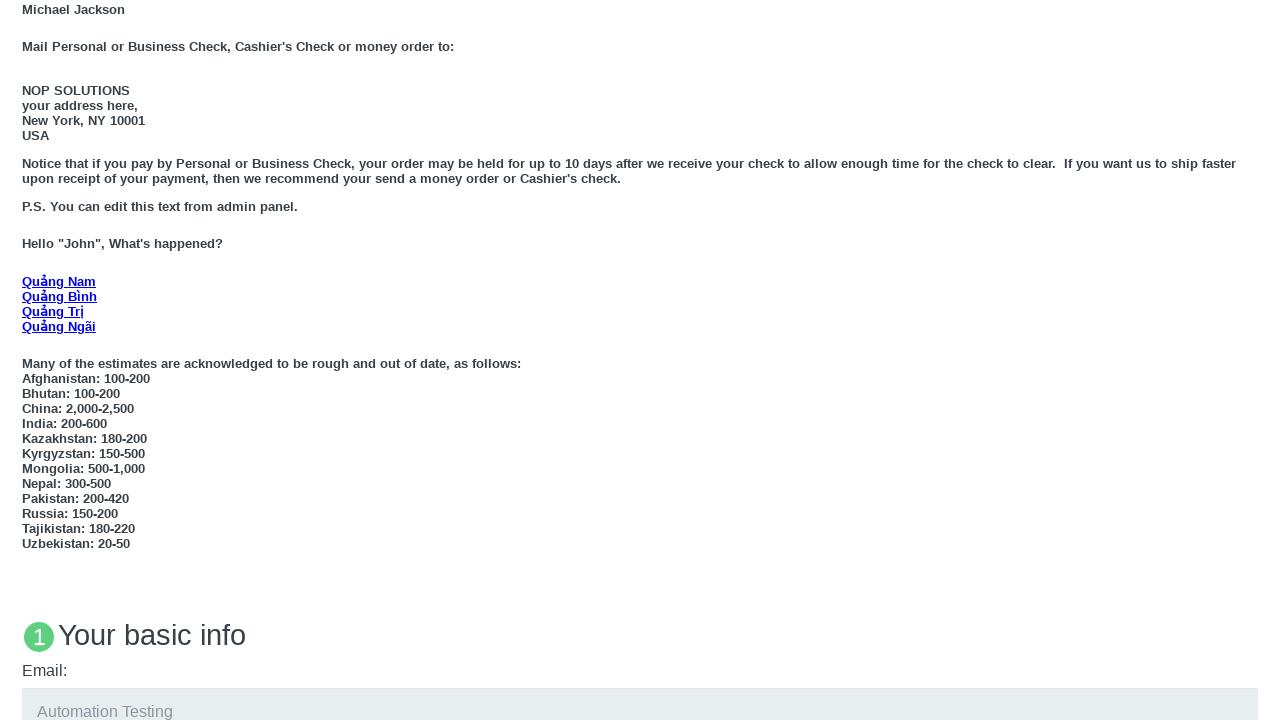

Under 18 radio button is visible
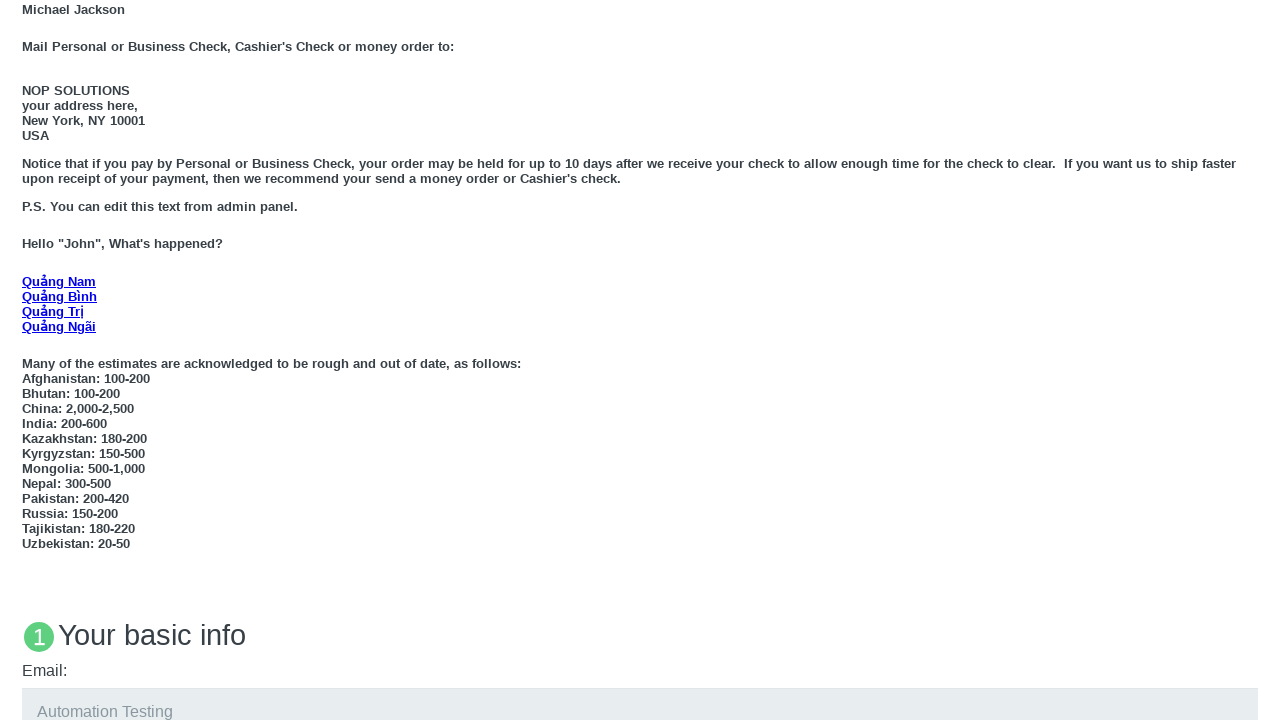

Clicked under 18 radio button at (28, 360) on input#under_18
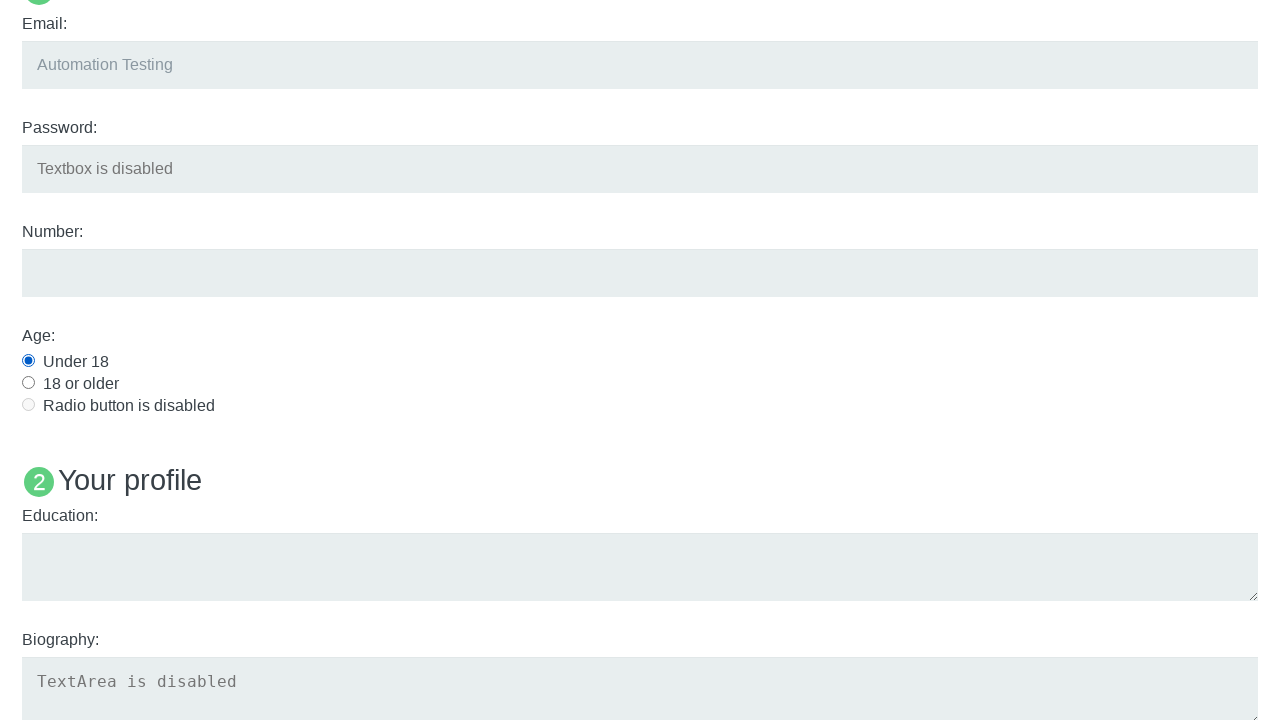

Education textarea is visible
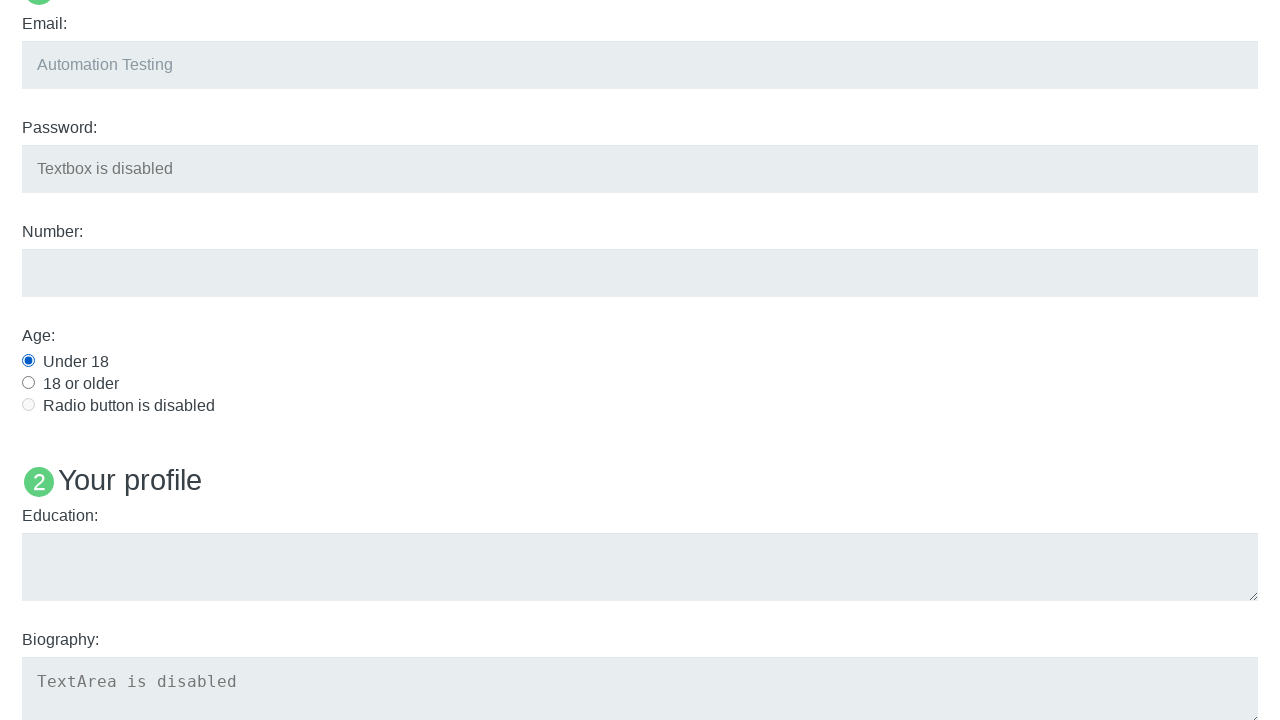

Clicked education textarea at (640, 567) on textarea#edu
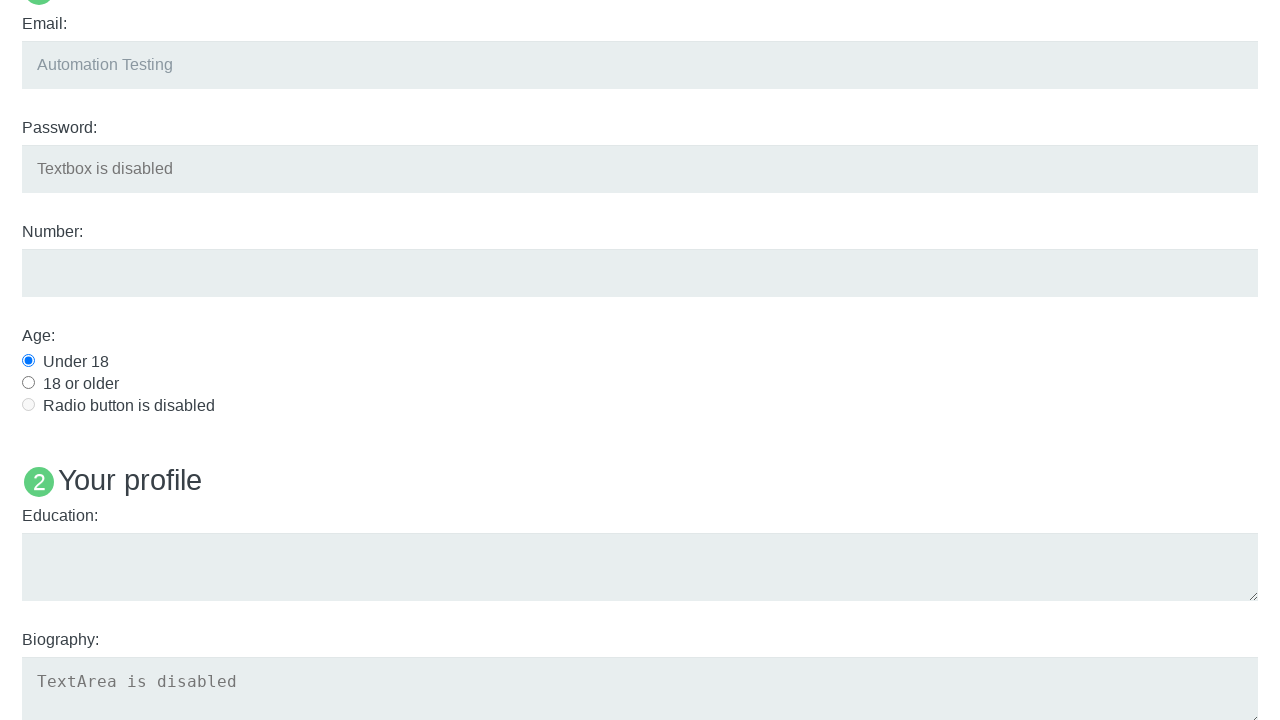

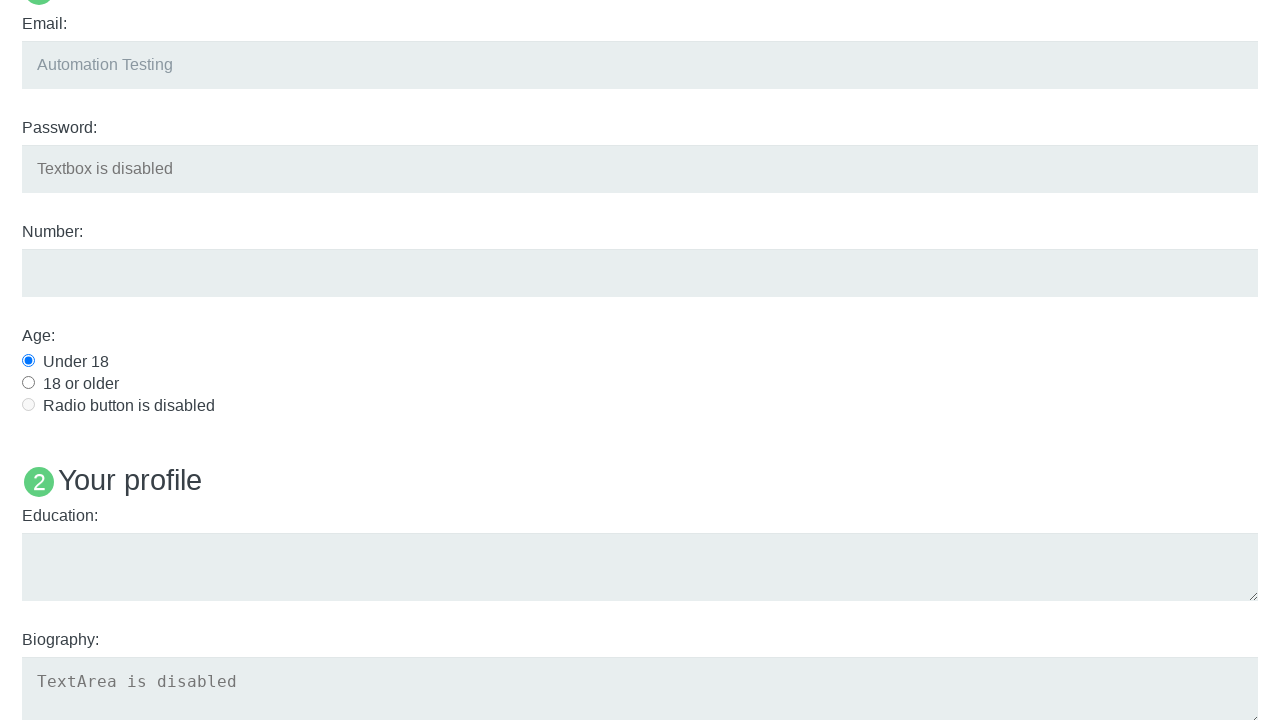